Tests JavaScript alert handling by clicking a button that triggers an alert and then accepting it

Starting URL: https://the-internet.herokuapp.com/javascript_alerts

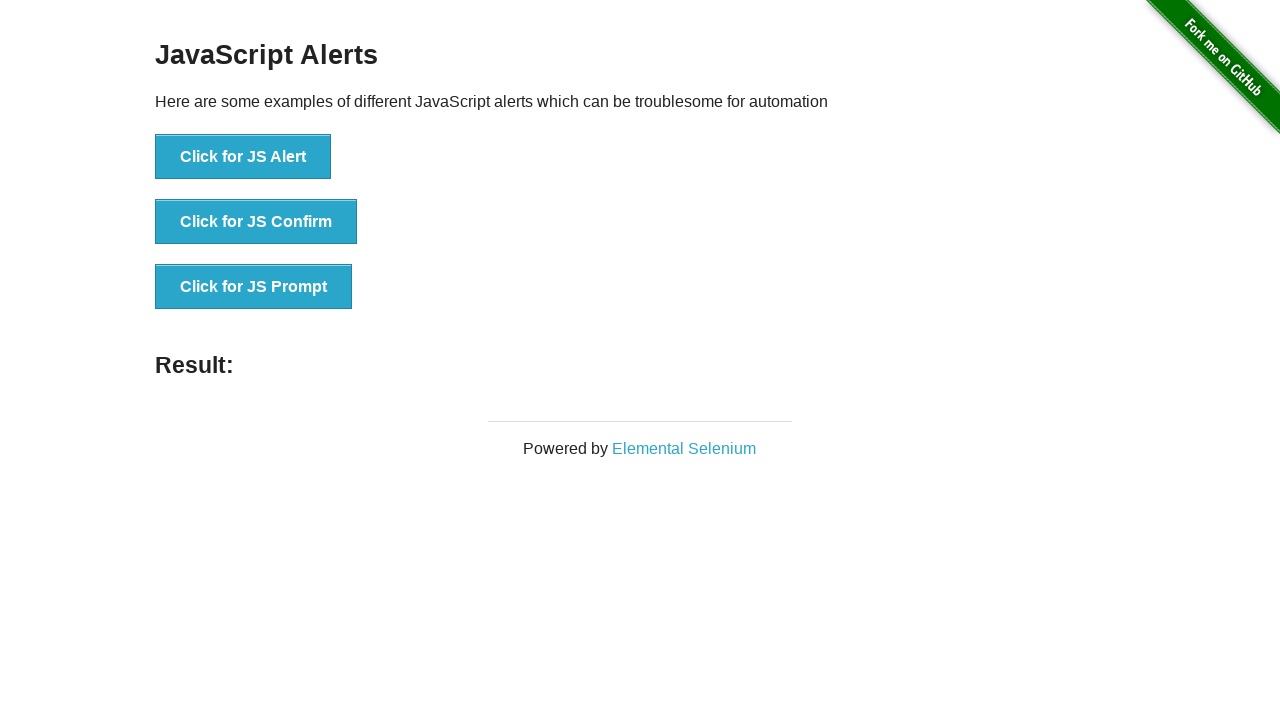

Clicked button to trigger JavaScript alert at (243, 157) on xpath=//button[@onclick='jsAlert()']
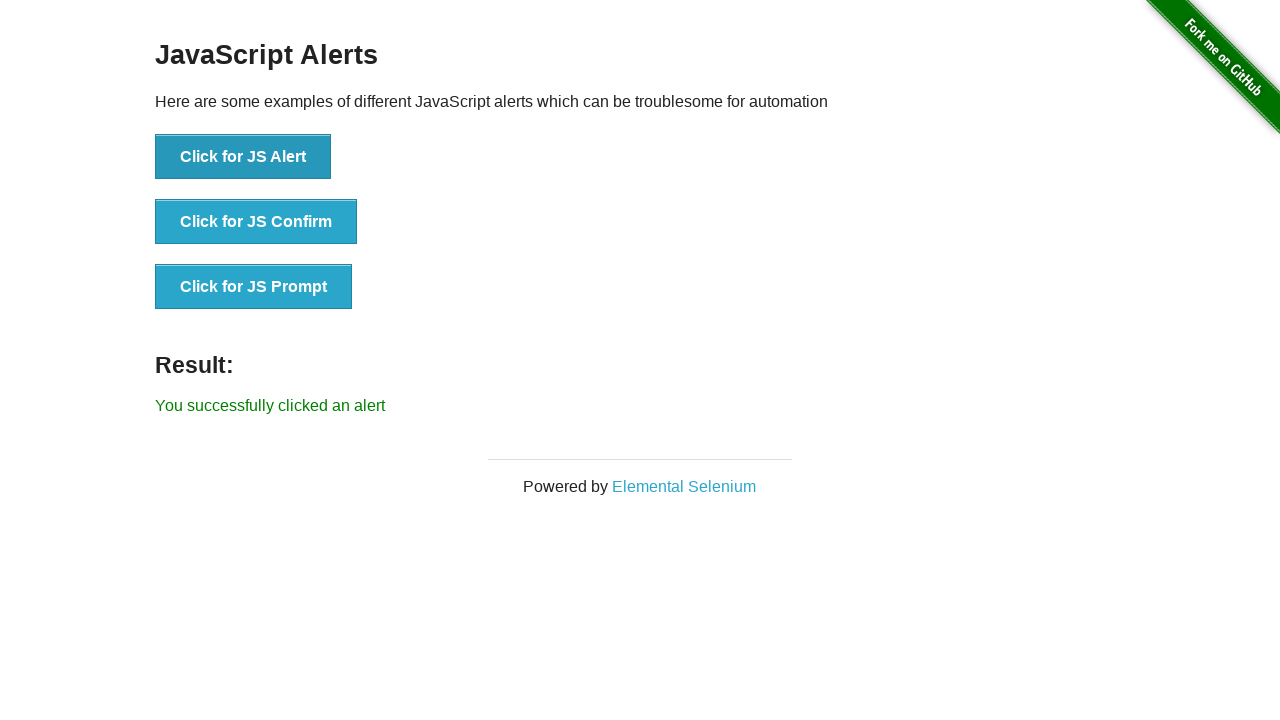

Set up dialog handler to accept alerts
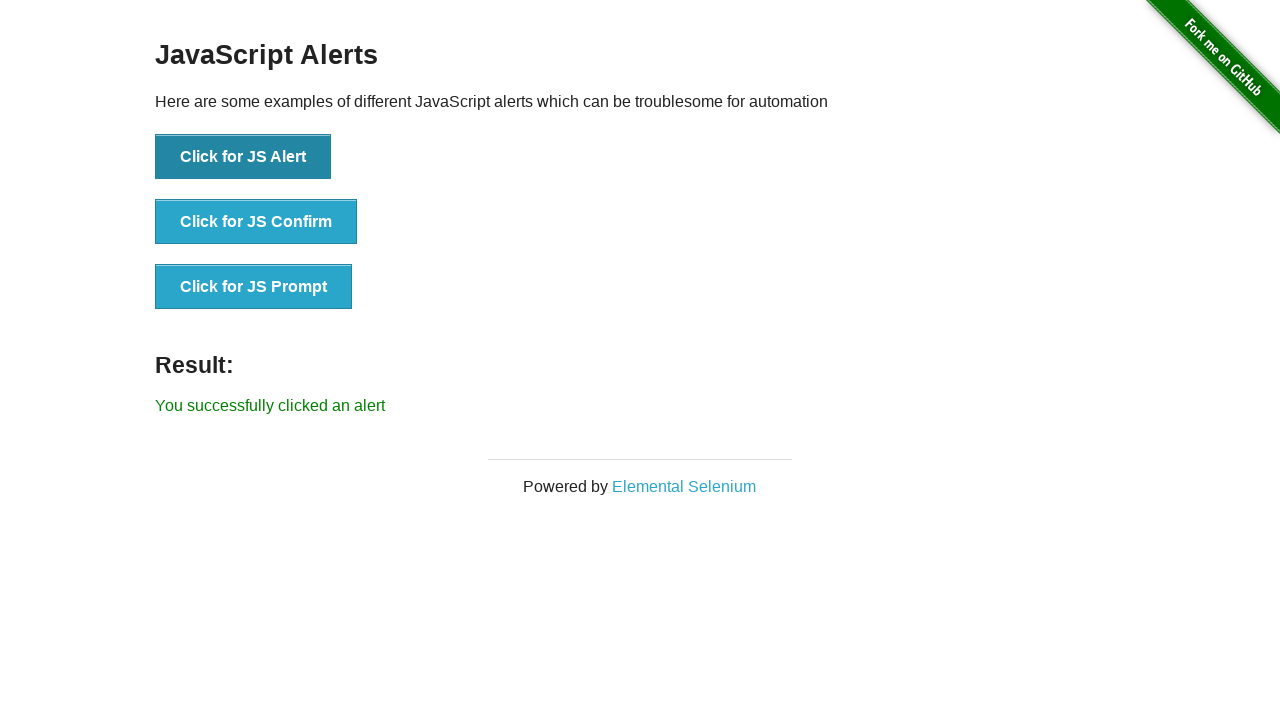

Clicked button again to trigger alert with handler ready at (243, 157) on xpath=//button[@onclick='jsAlert()']
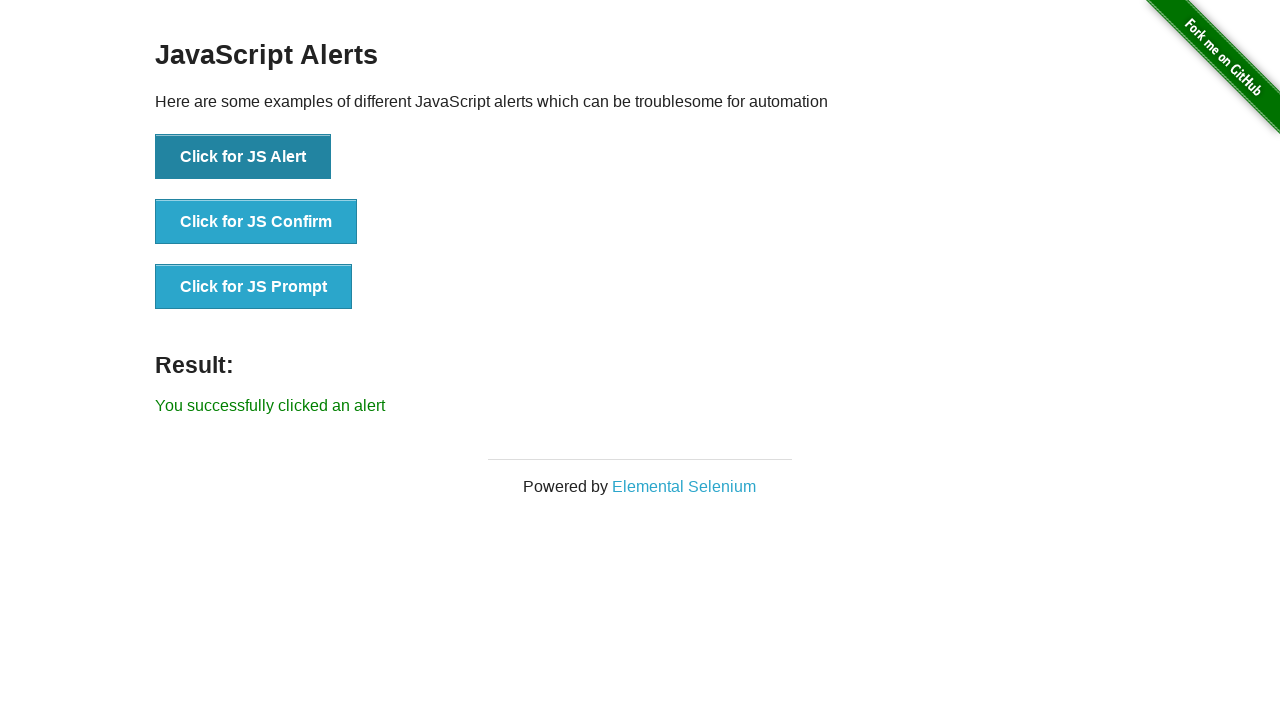

Alert was accepted and result element appeared
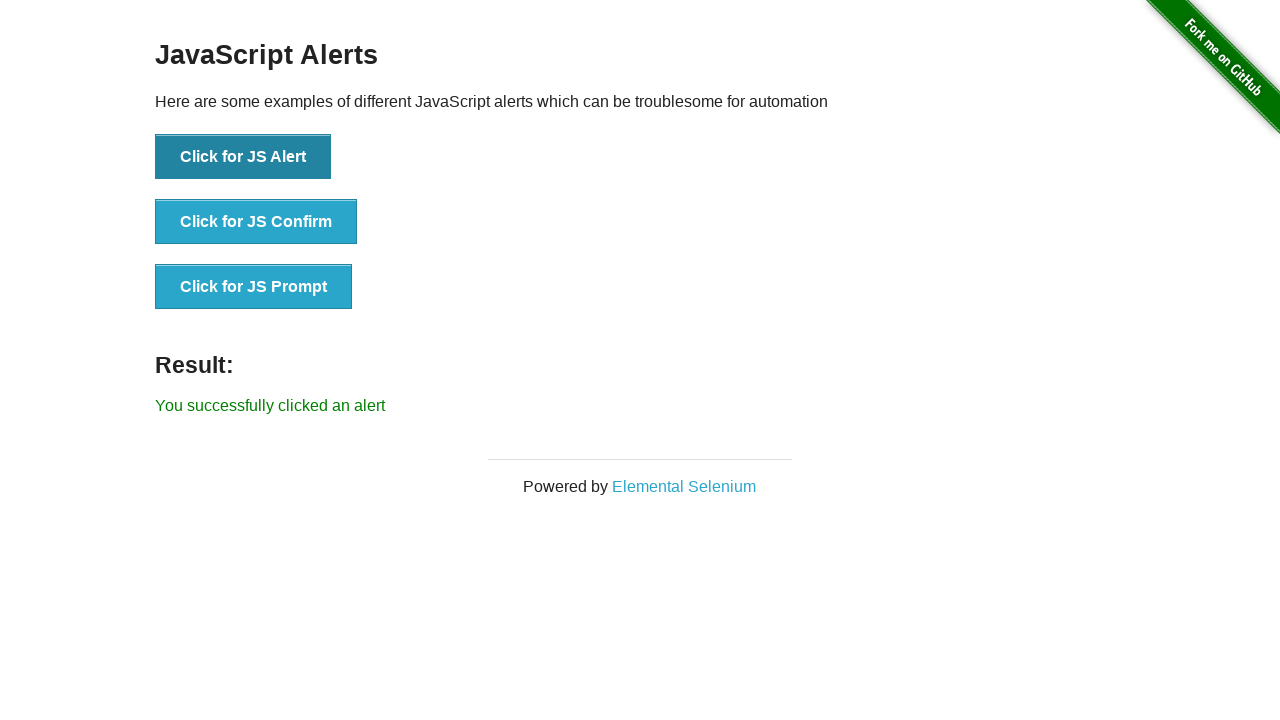

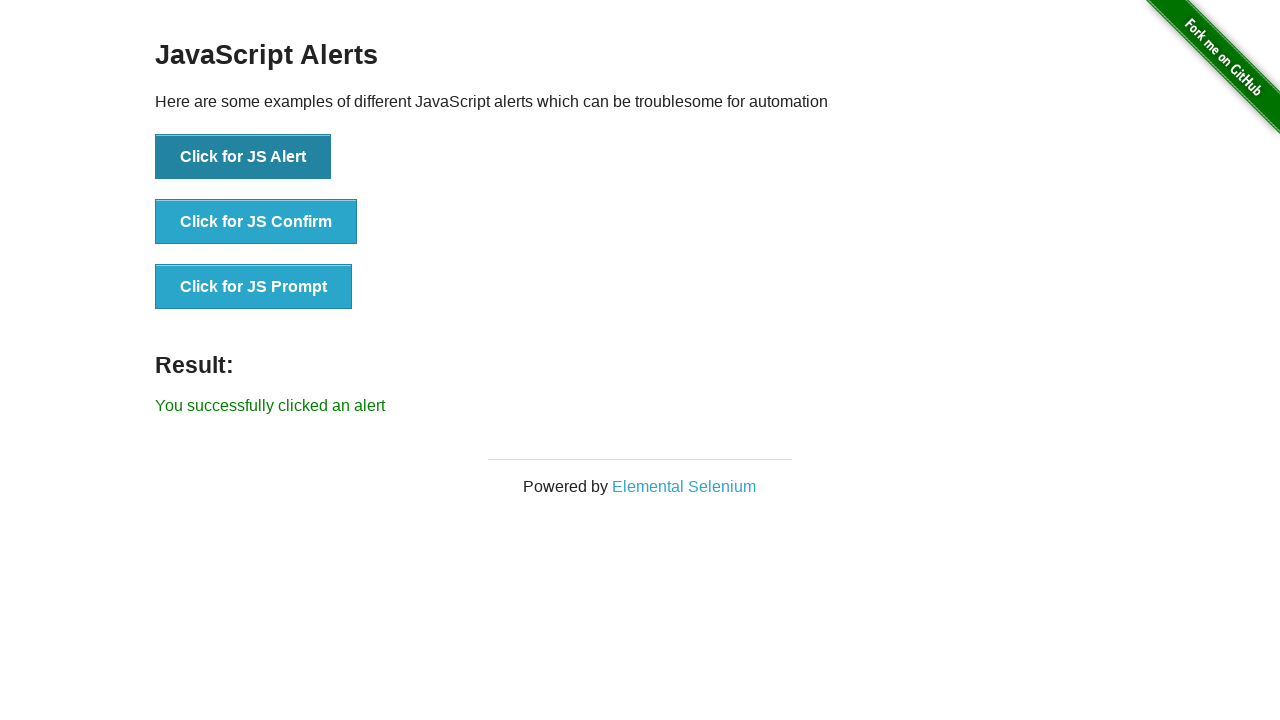